Tests keyboard.type() method to enter text with a delay simulating real user typing

Starting URL: https://letcode.in/edit

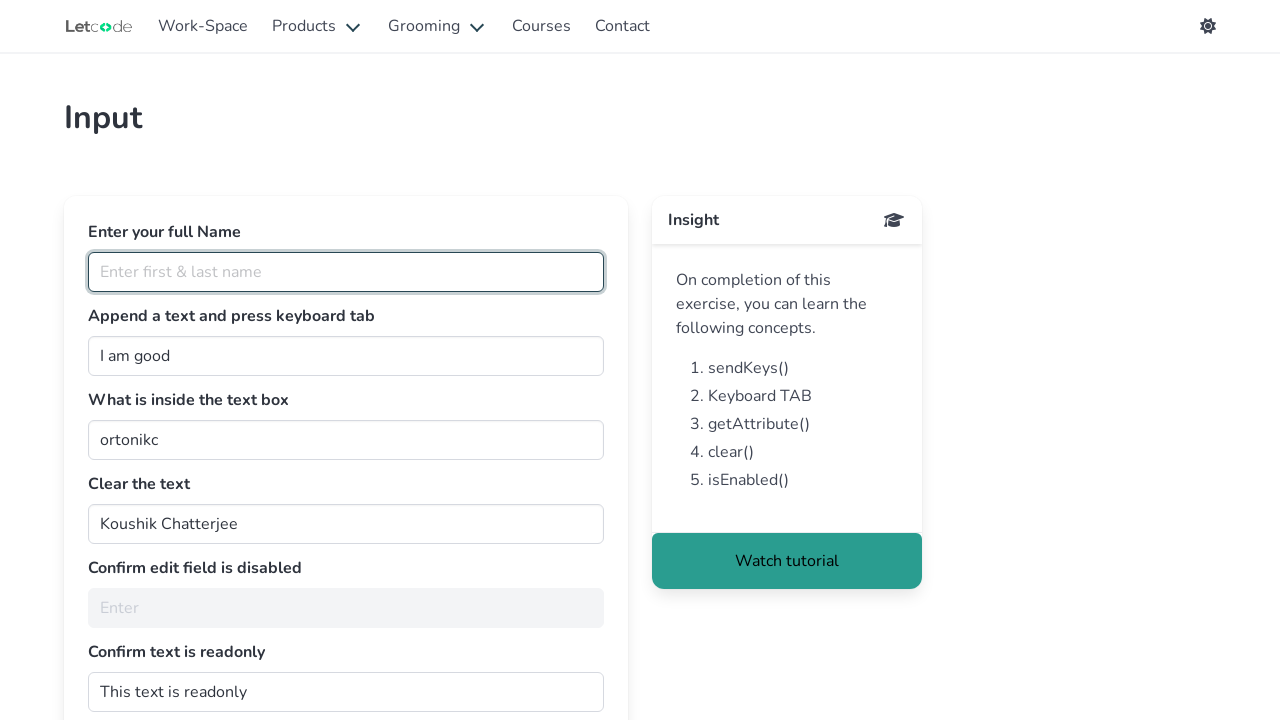

Focused on the full name input field on xpath=//input[@id="fullName"]
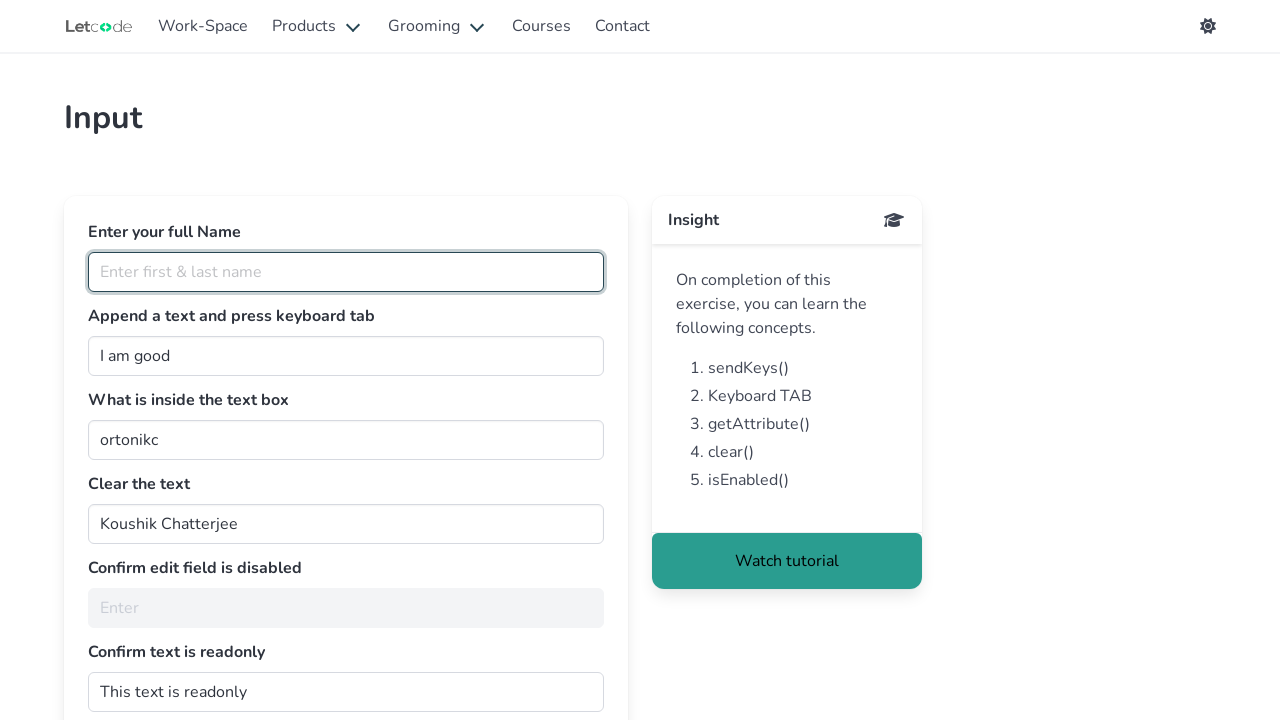

Typed 'Abhishek' with 700ms delay between keystrokes to simulate real user typing
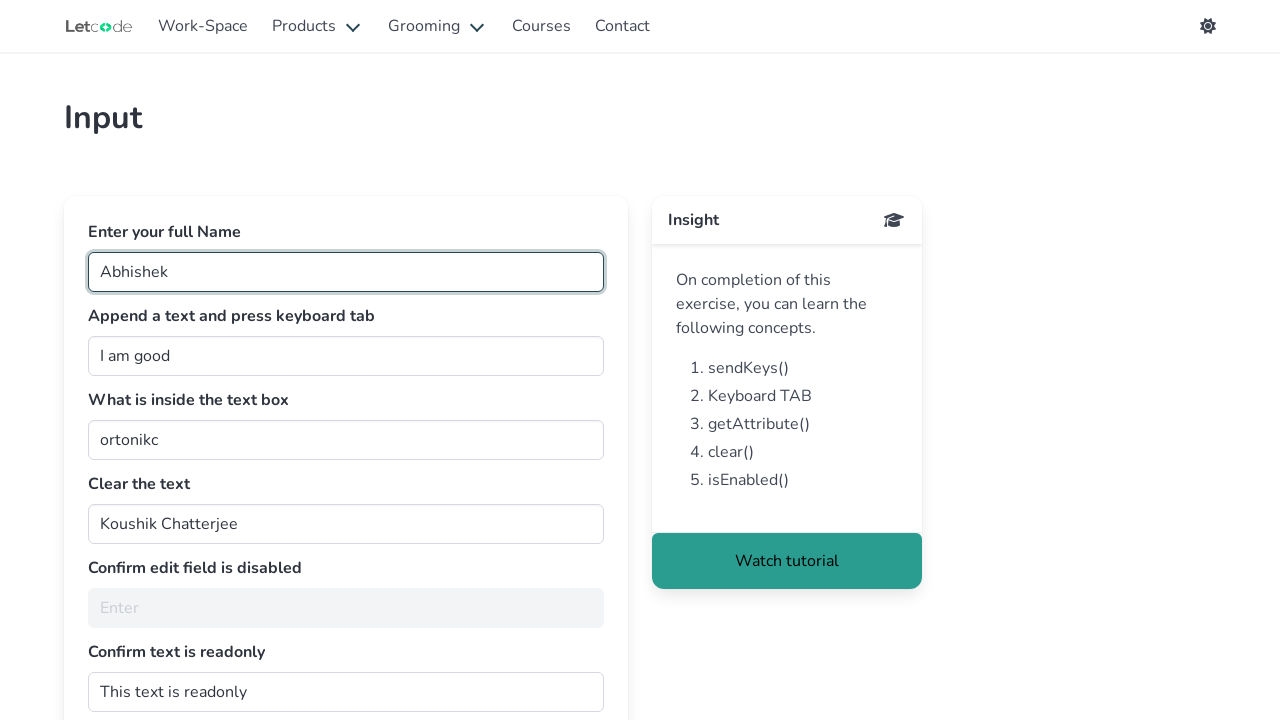

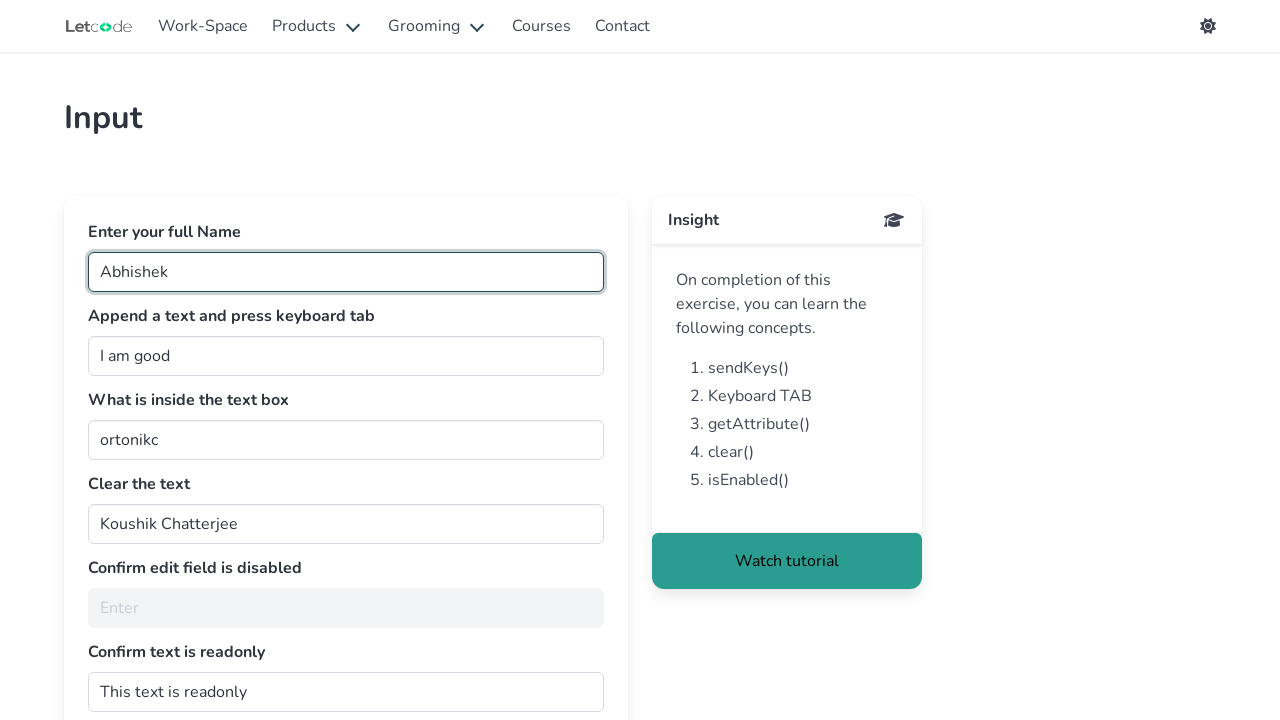